Tests dropdown functionality by verifying the default selection and then selecting a different option

Starting URL: http://the-internet.herokuapp.com/dropdown

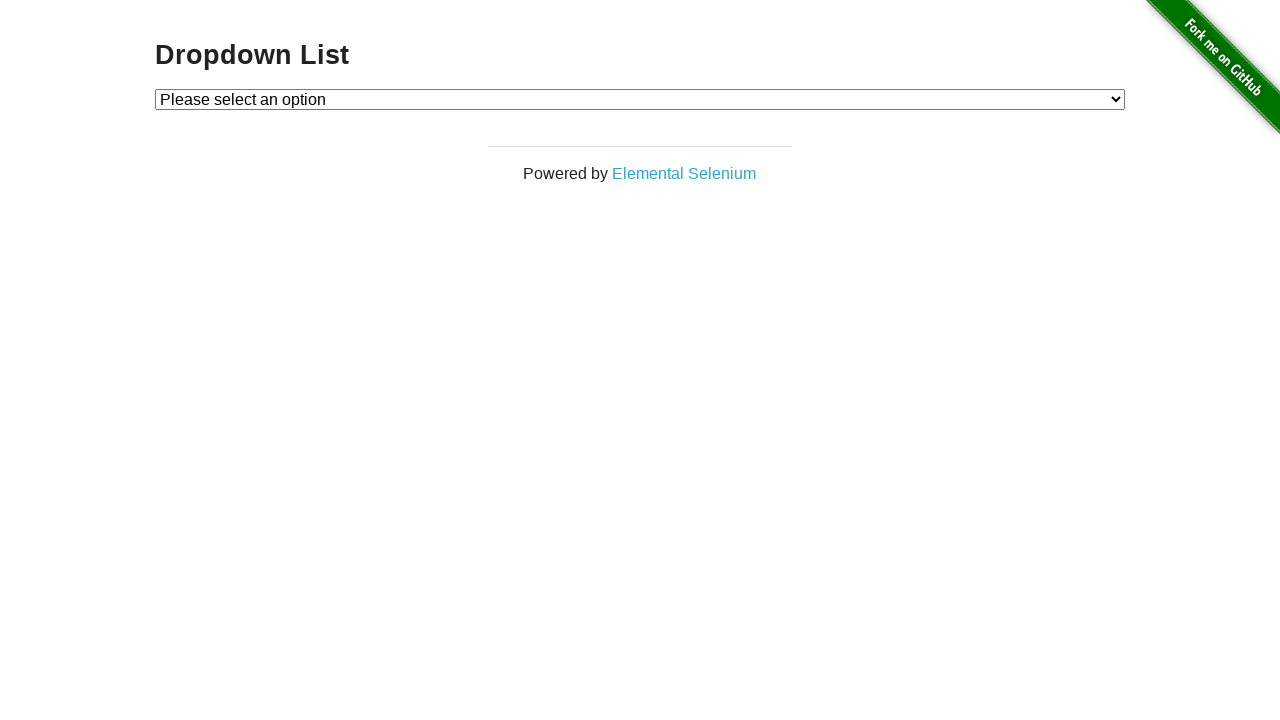

Located dropdown element
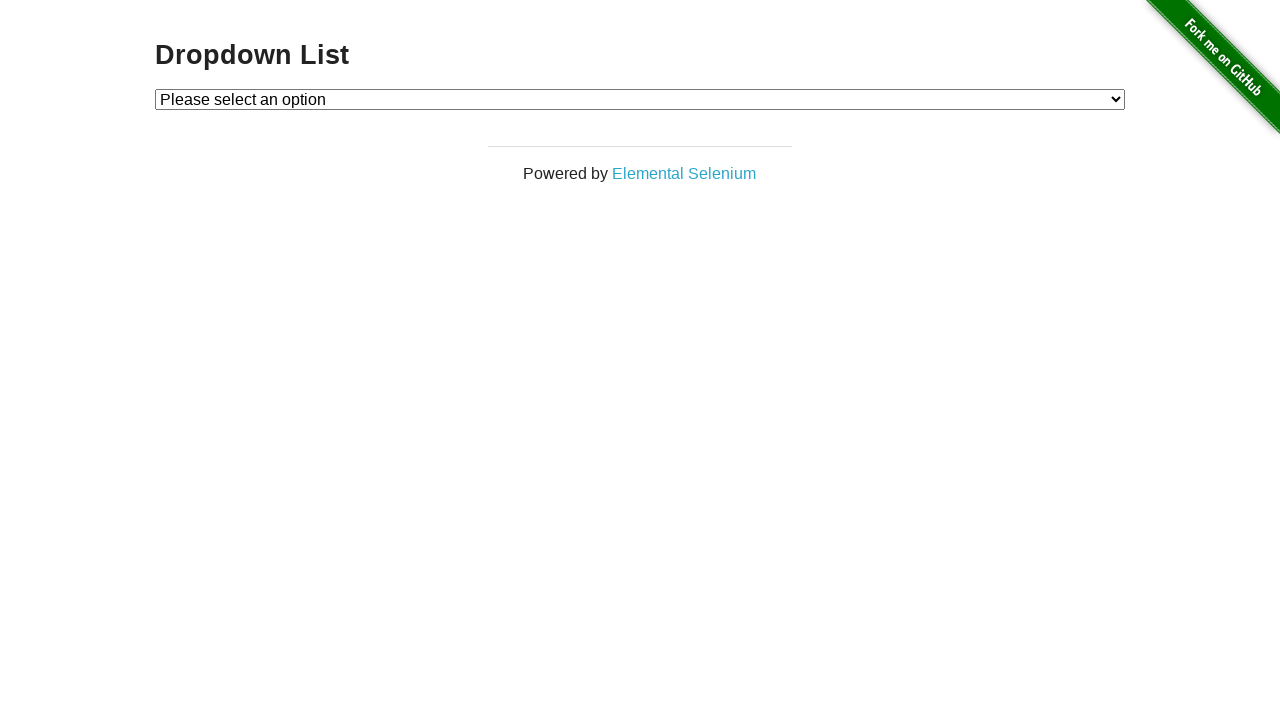

Verified default dropdown selection is 'Please select an option'
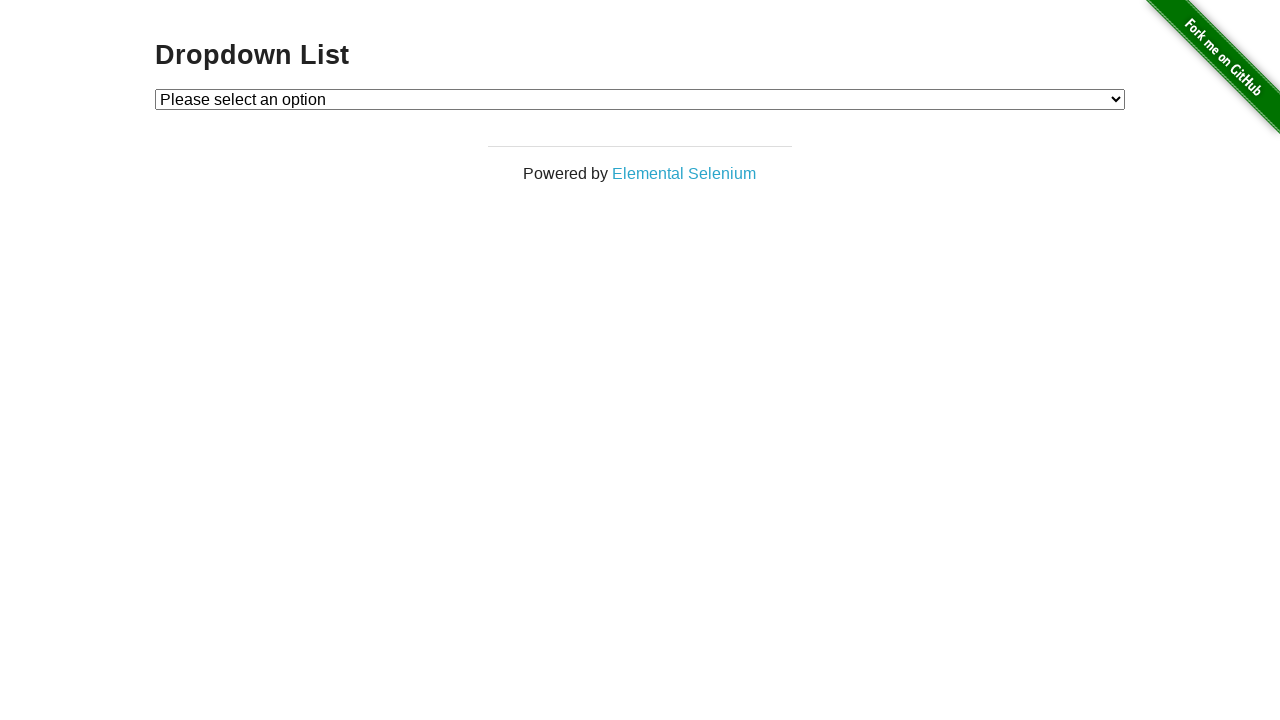

Selected 'Option 2' from dropdown on #dropdown
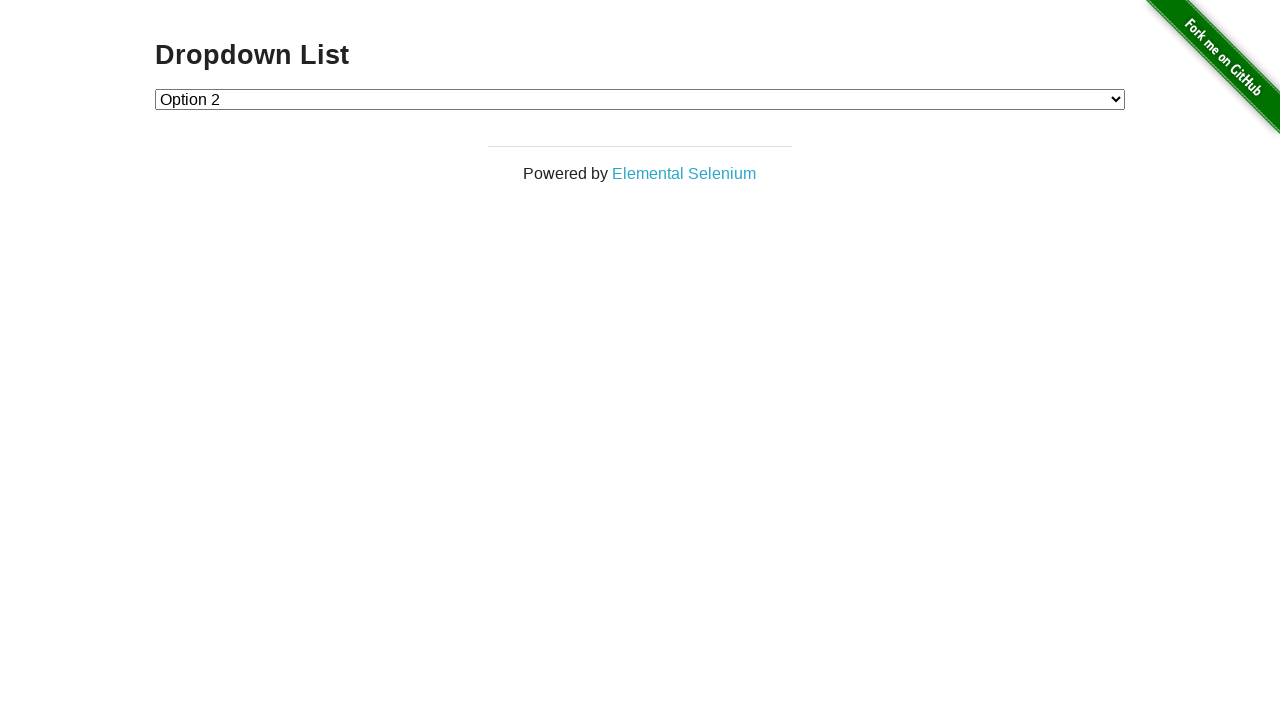

Verified that 'Option 2' is now selected
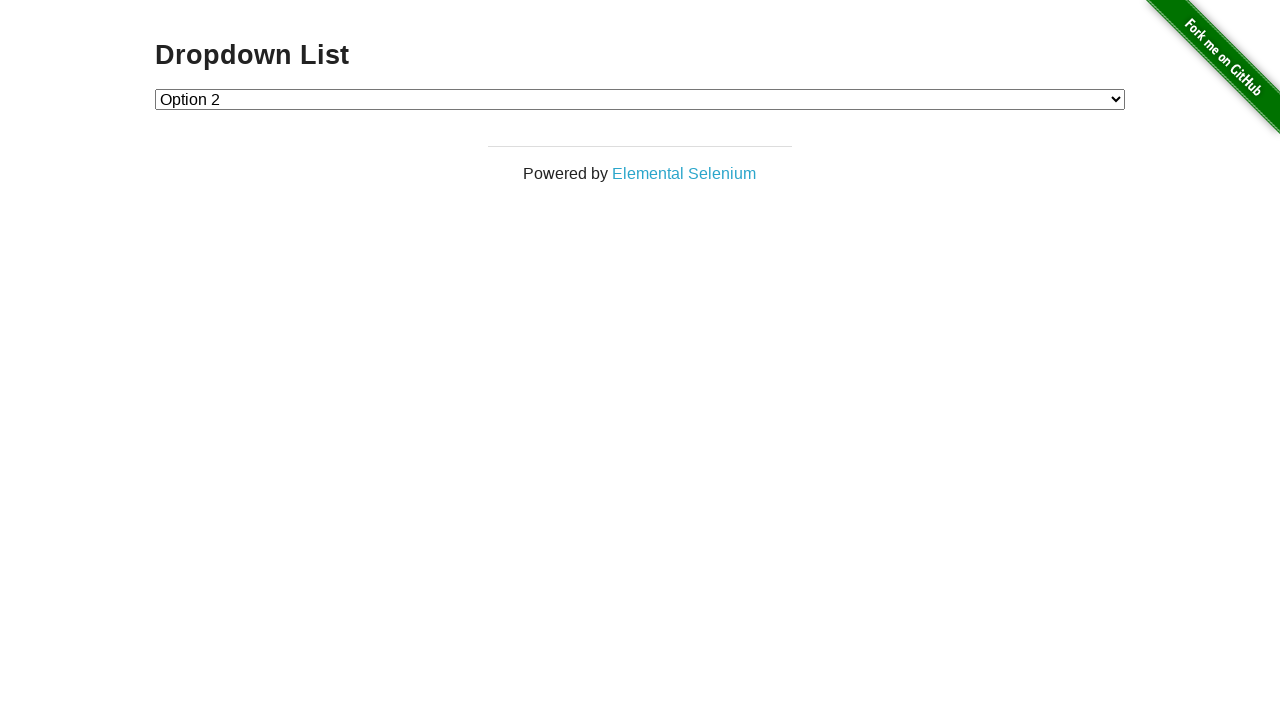

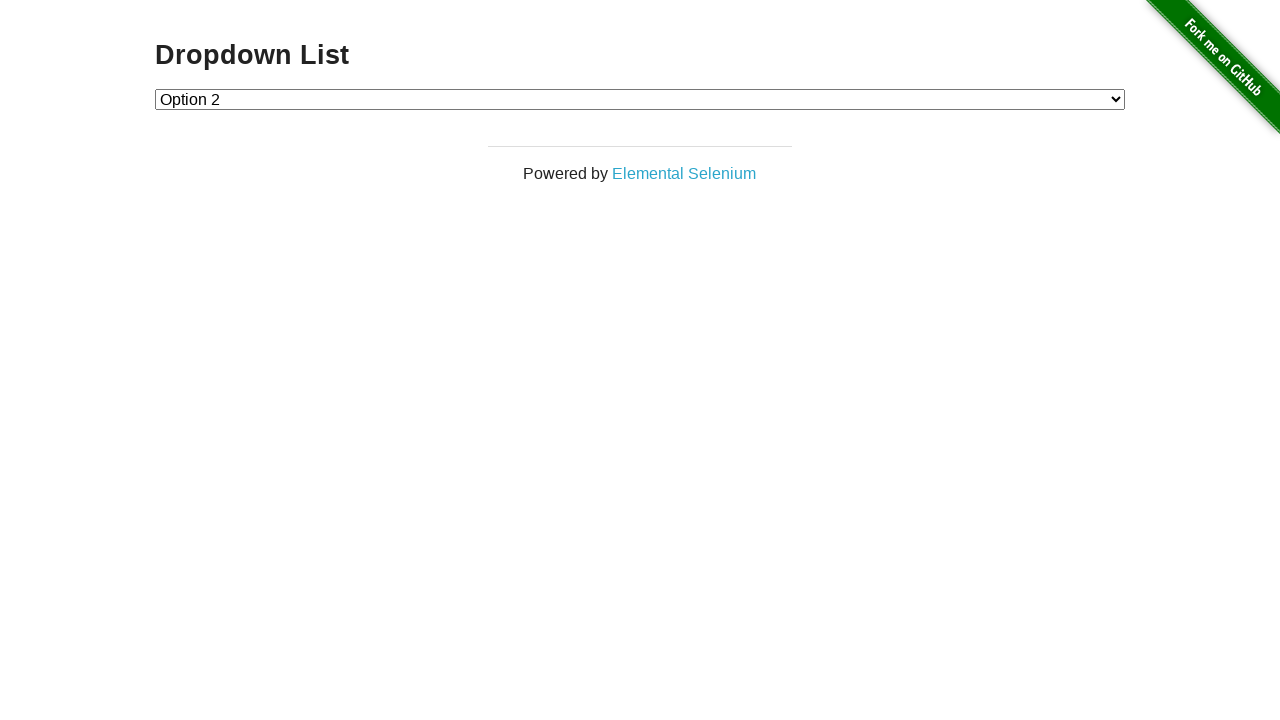